Tests checking and then unchecking the mark-all-complete toggle to clear completed state.

Starting URL: https://demo.playwright.dev/todomvc

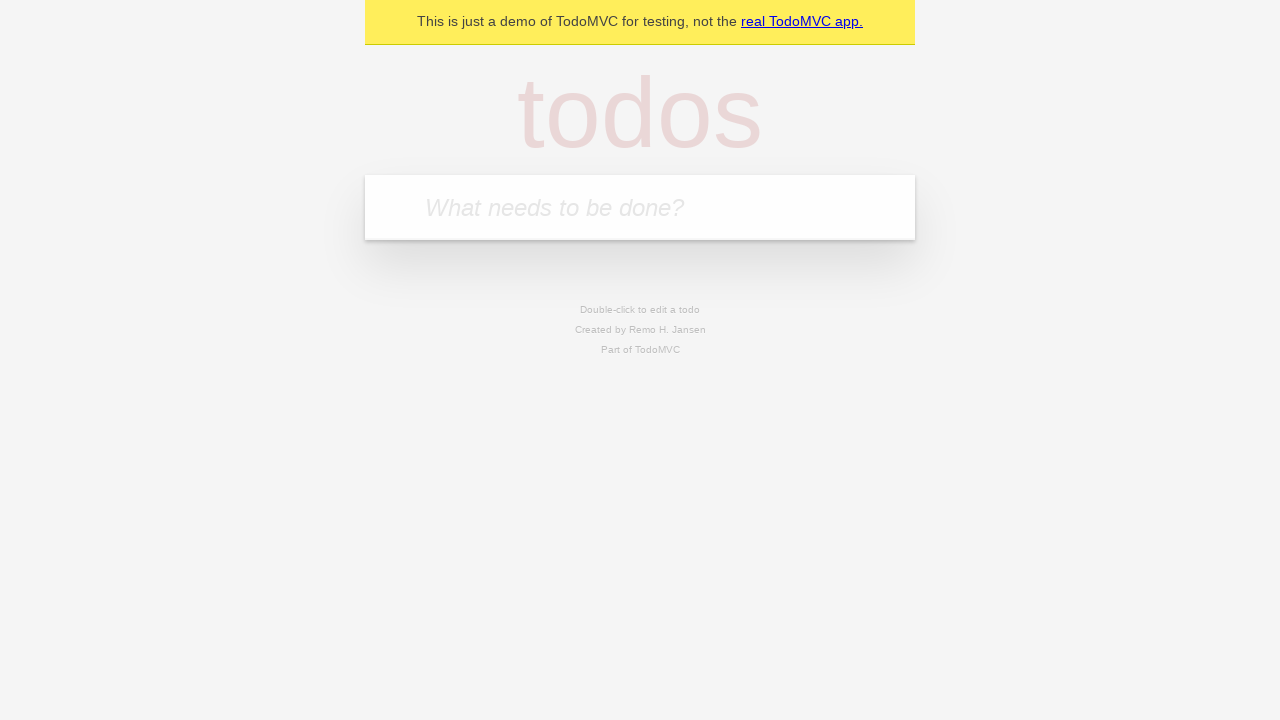

Filled todo input with 'buy some cheese' on internal:attr=[placeholder="What needs to be done?"i]
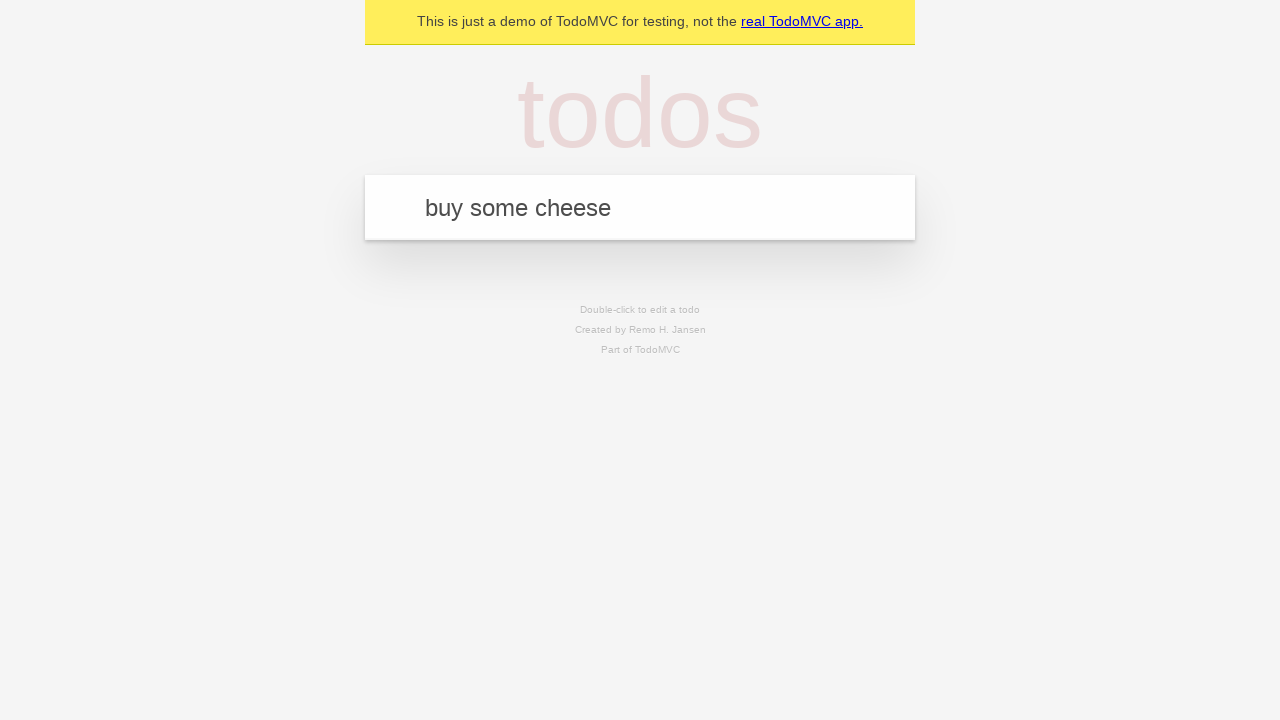

Pressed Enter to add first todo item on internal:attr=[placeholder="What needs to be done?"i]
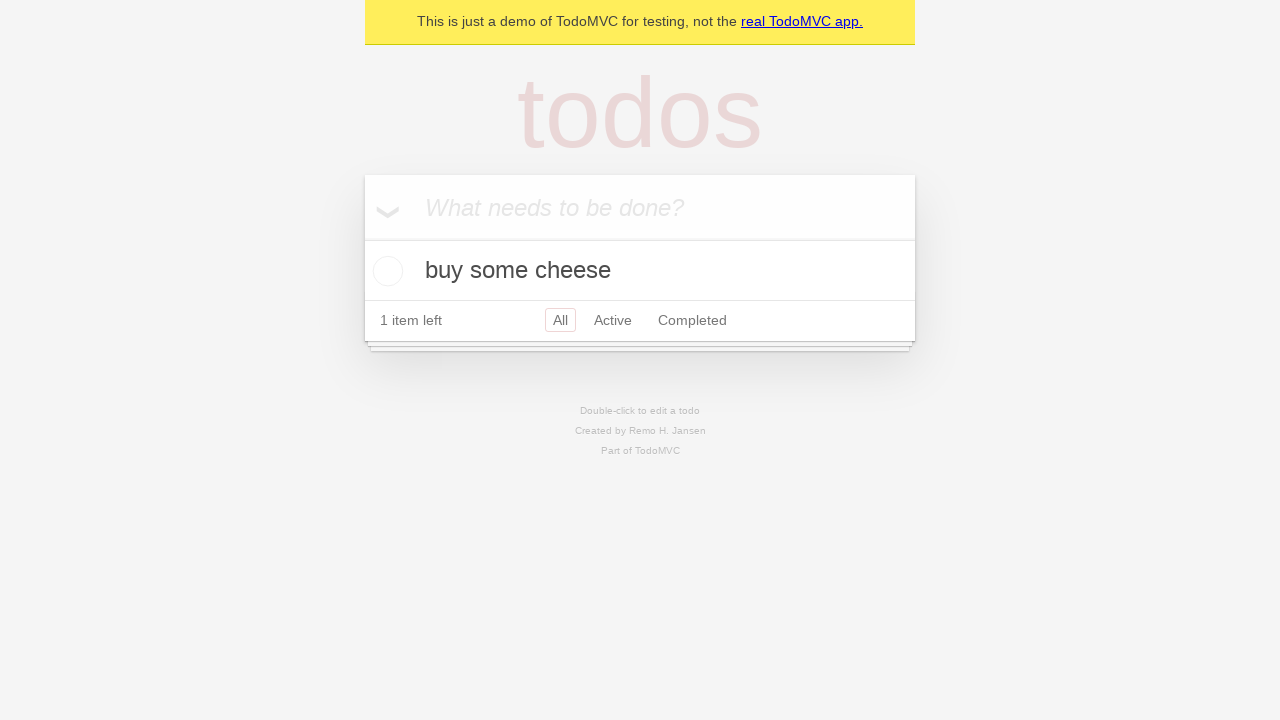

Filled todo input with 'feed the cat' on internal:attr=[placeholder="What needs to be done?"i]
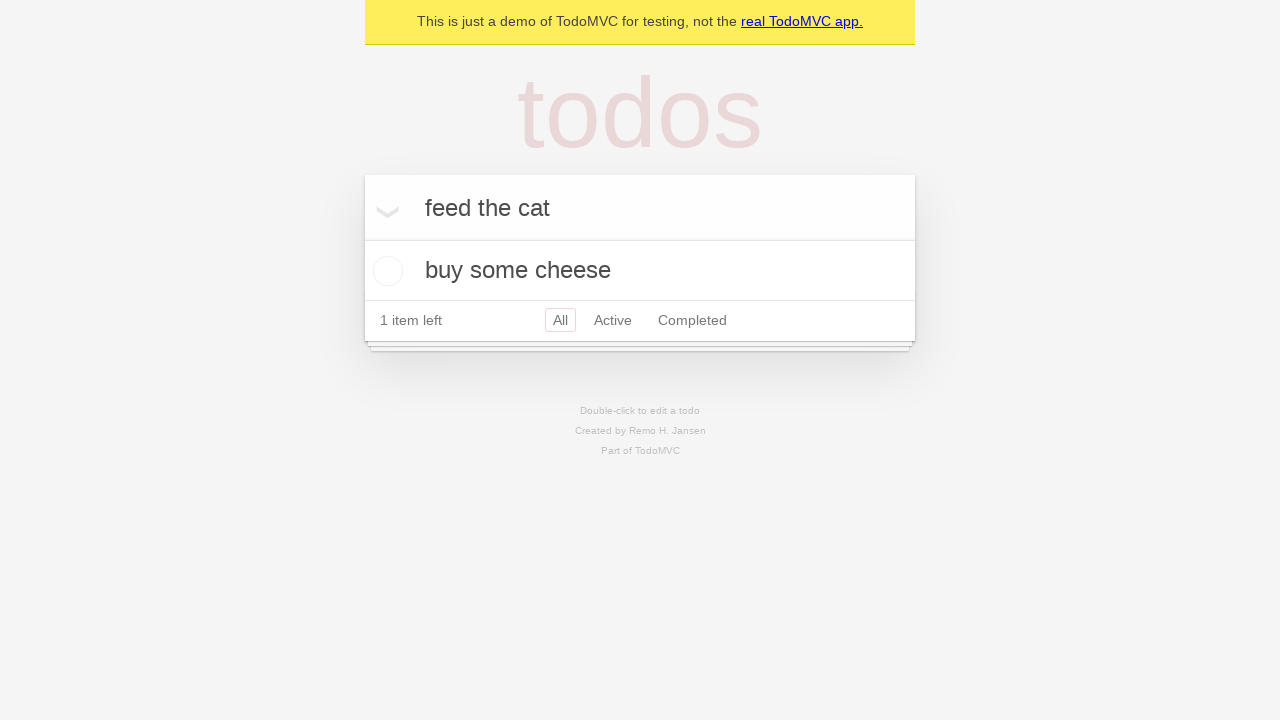

Pressed Enter to add second todo item on internal:attr=[placeholder="What needs to be done?"i]
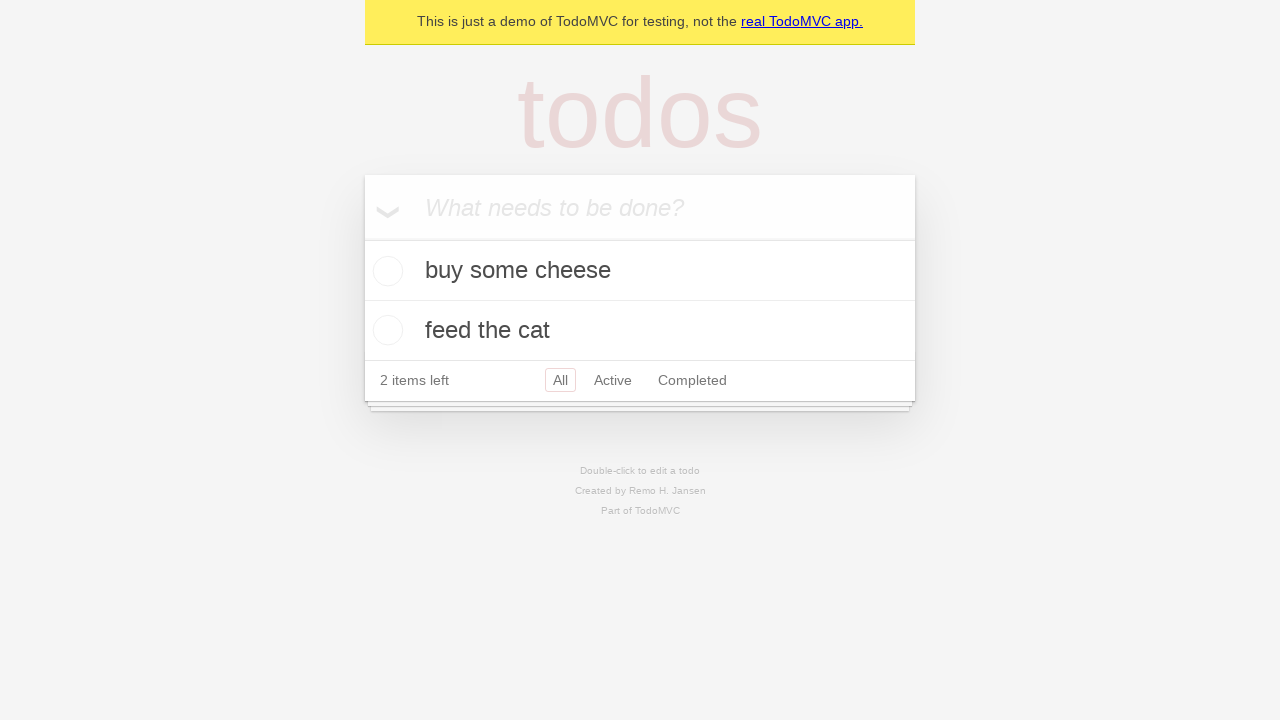

Filled todo input with 'book a doctors appointment' on internal:attr=[placeholder="What needs to be done?"i]
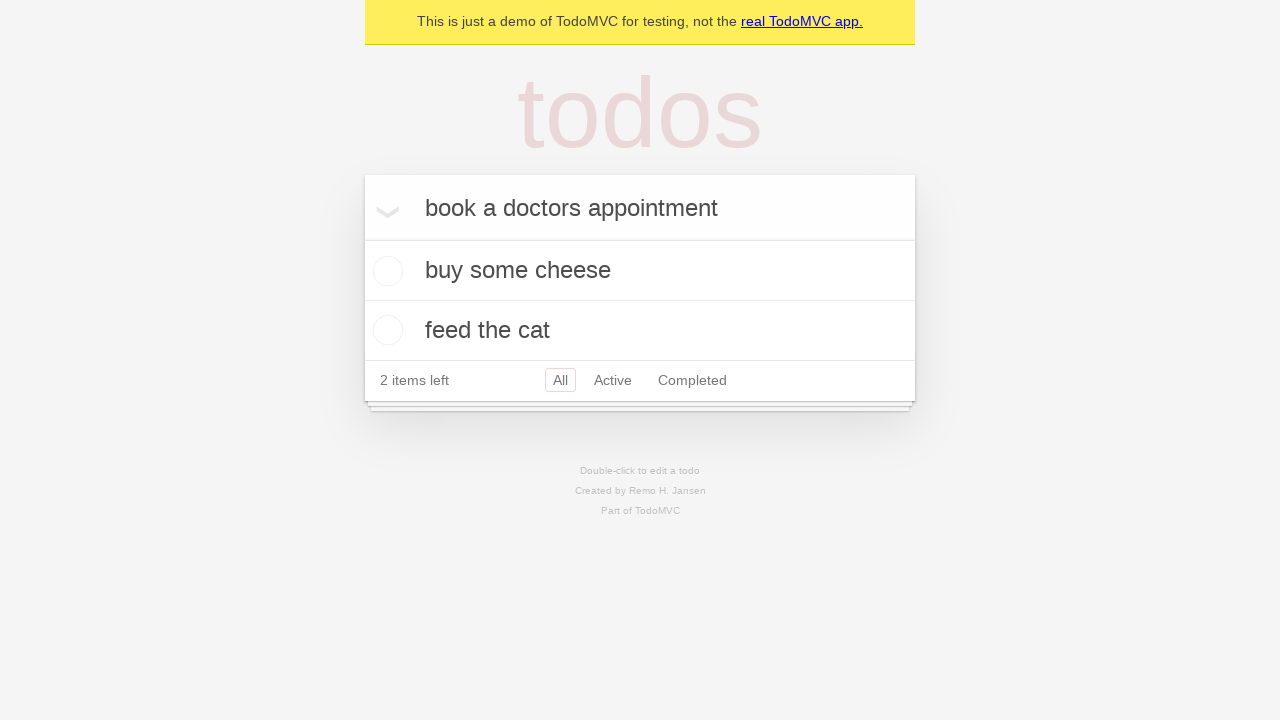

Pressed Enter to add third todo item on internal:attr=[placeholder="What needs to be done?"i]
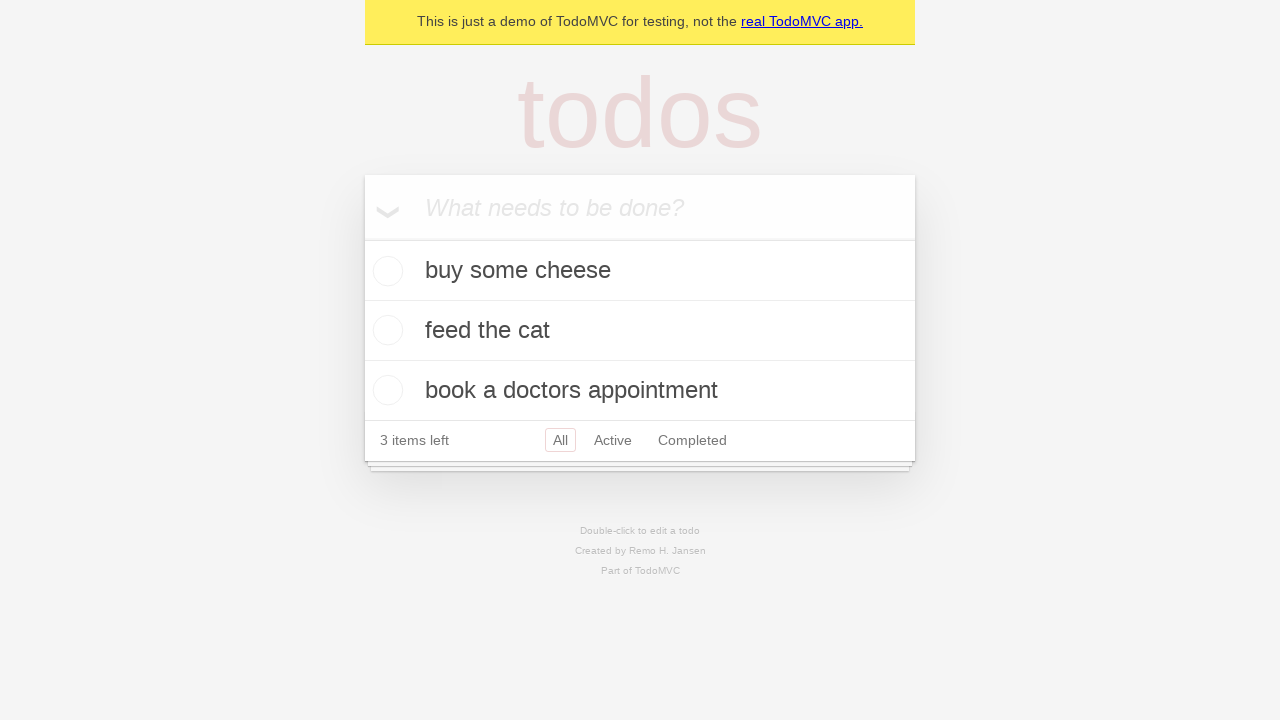

Checked the mark-all-complete toggle to mark all items as complete at (362, 238) on internal:label="Mark all as complete"i
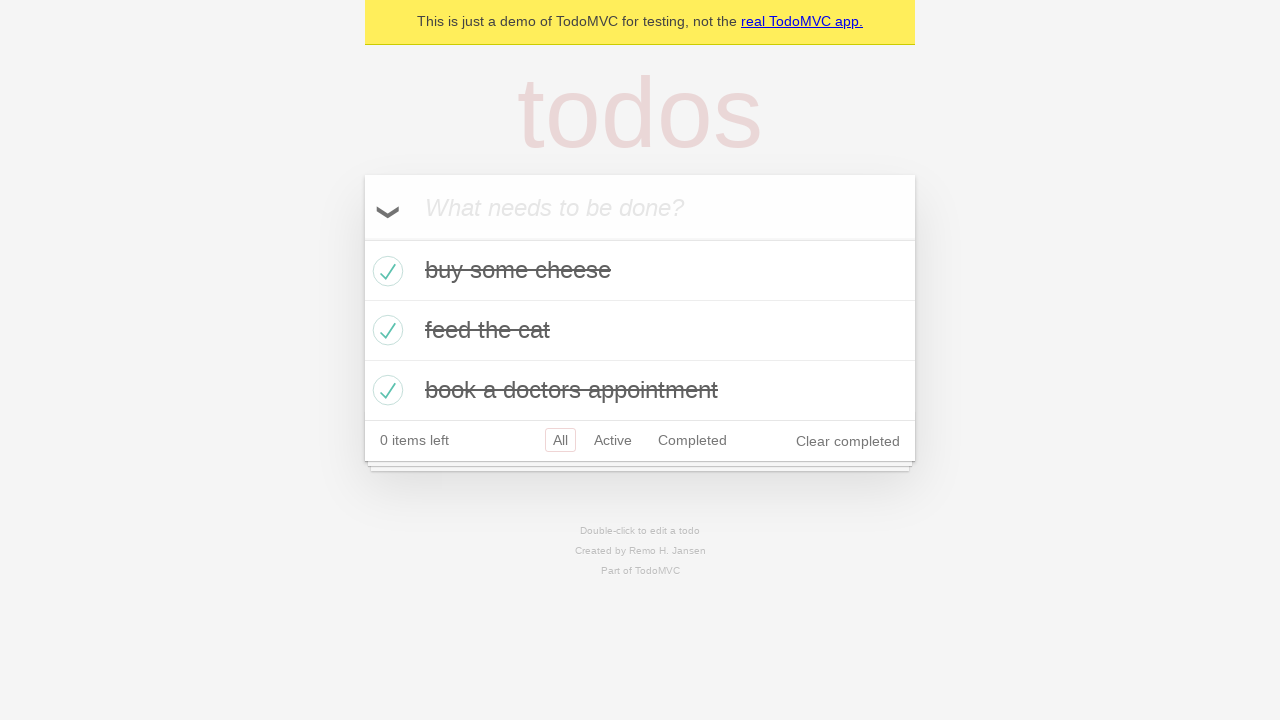

Unchecked the mark-all-complete toggle to clear completed state of all items at (362, 238) on internal:label="Mark all as complete"i
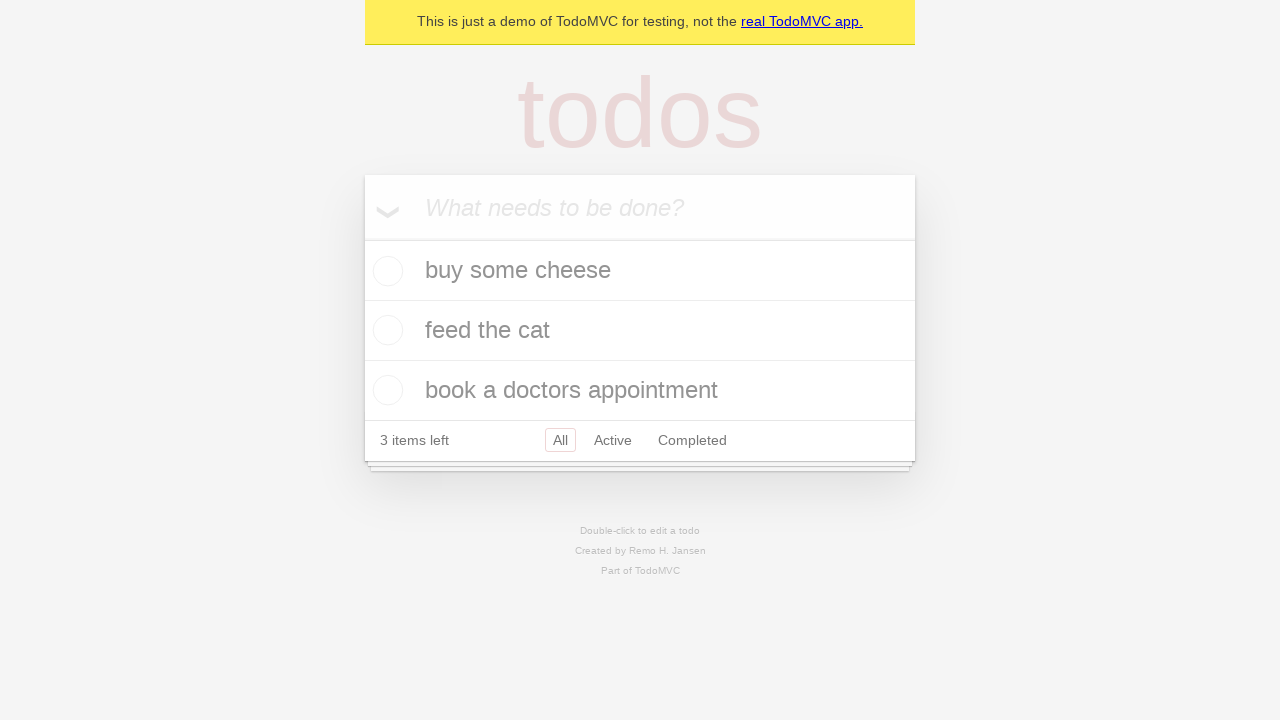

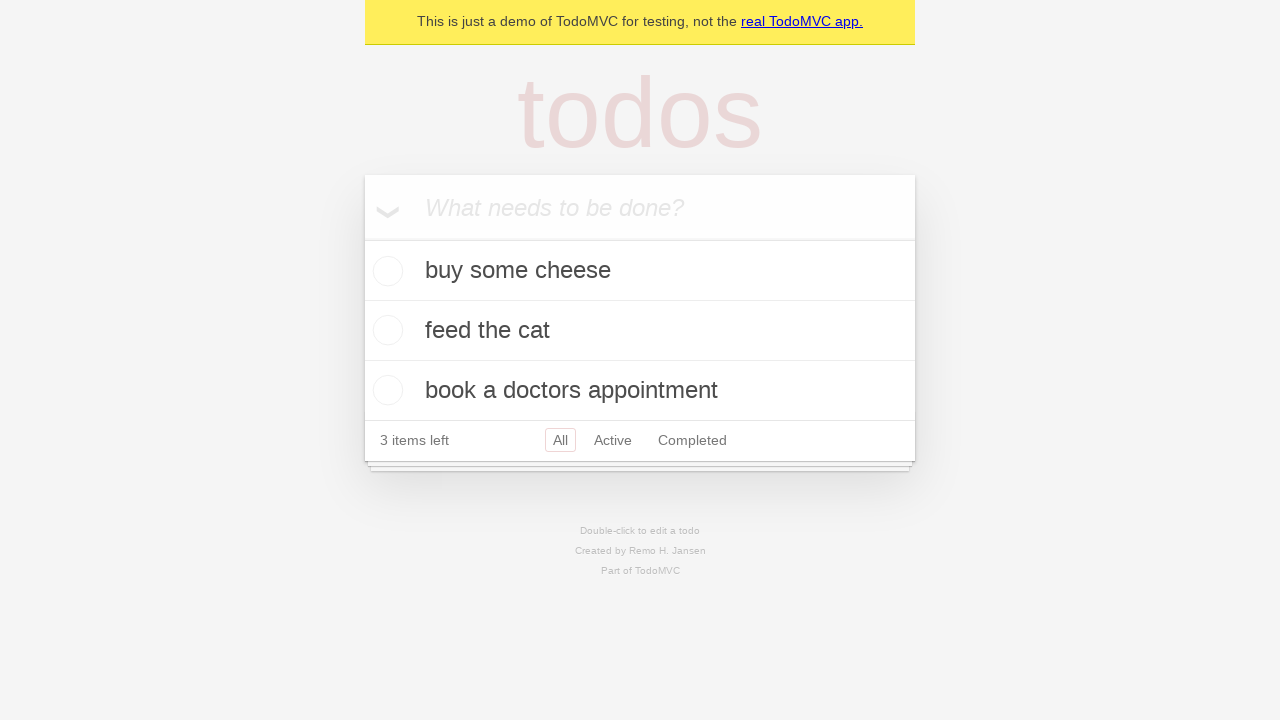